Navigates to python.org and verifies that event information is displayed in the events widget

Starting URL: https://python.org

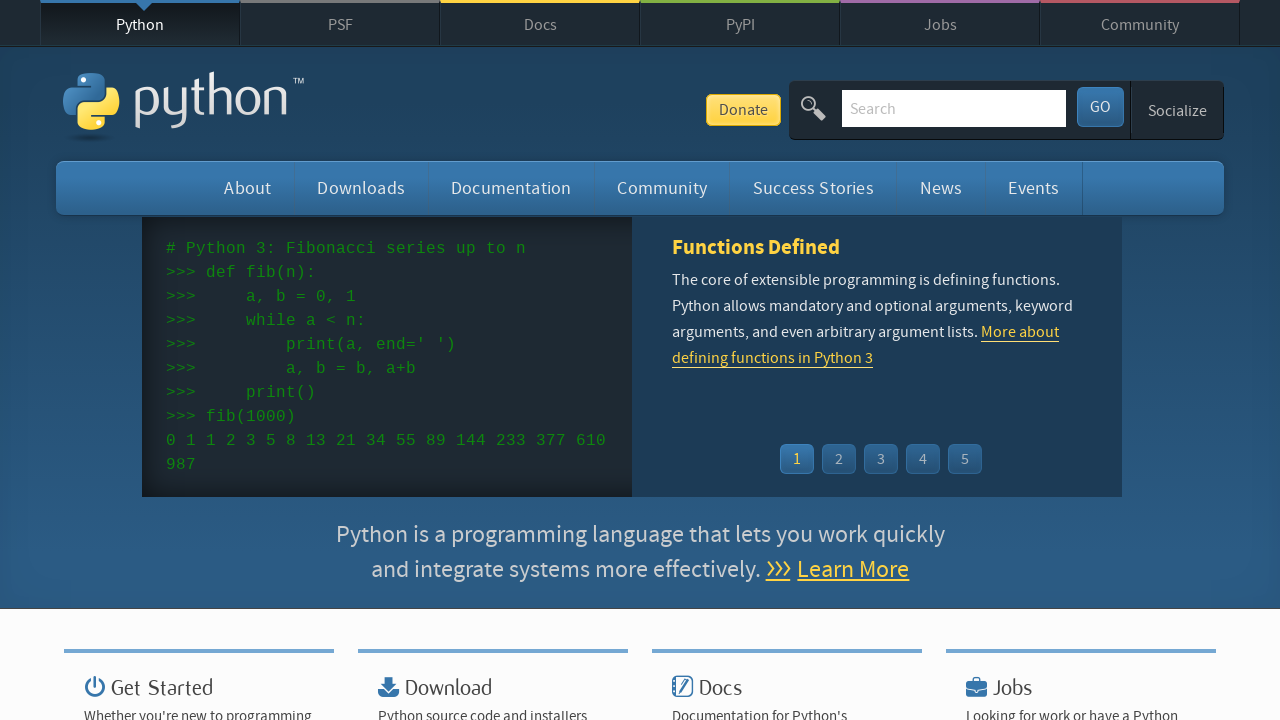

Navigated to https://python.org
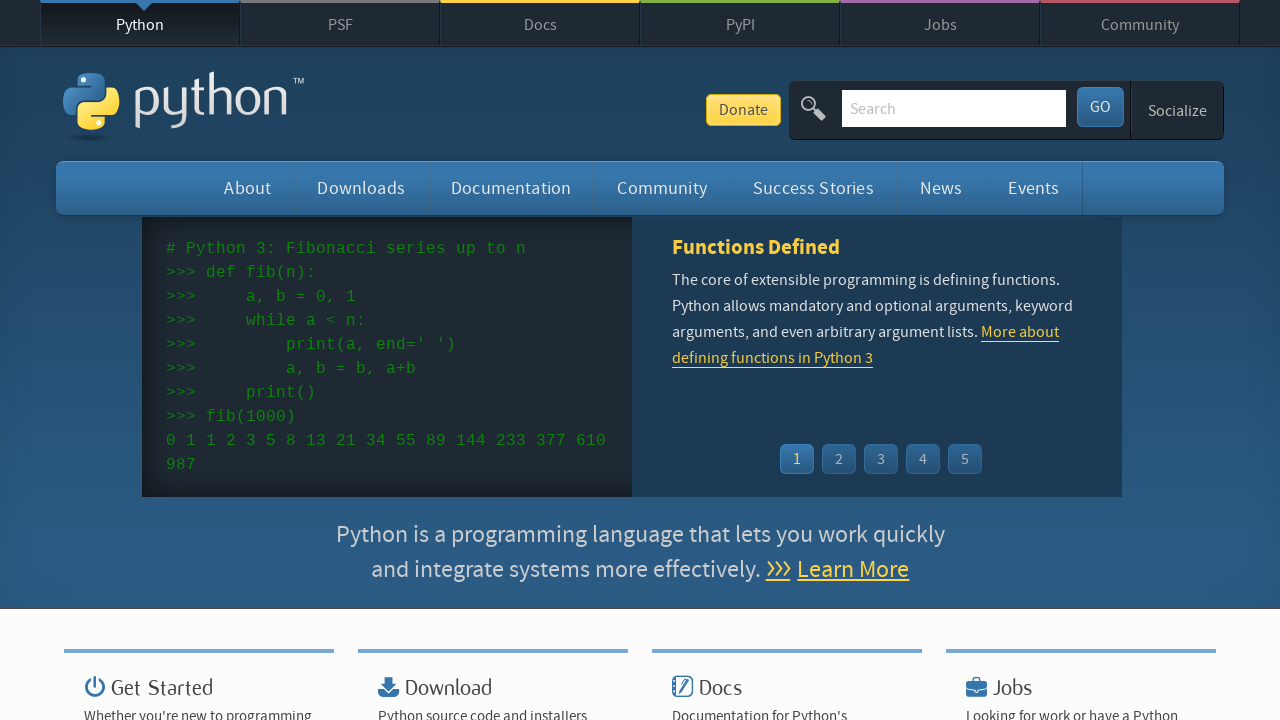

Event widget loaded on the page
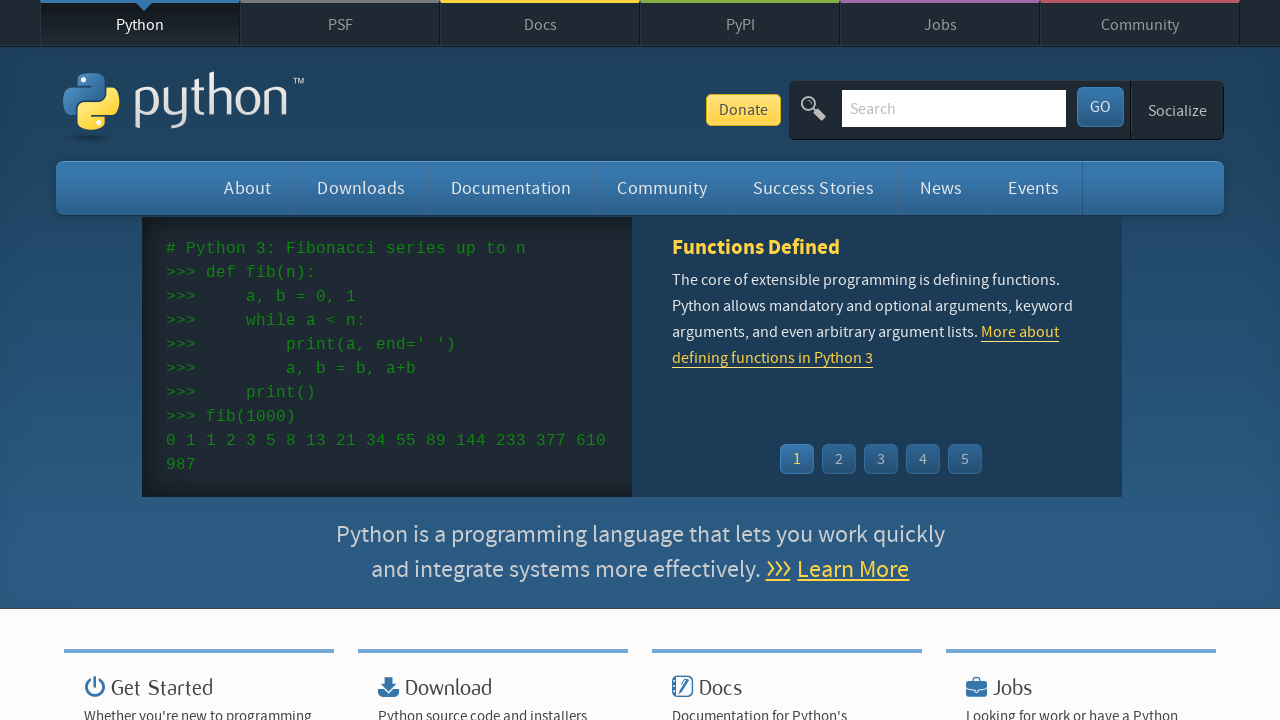

Event time elements are present in the widget
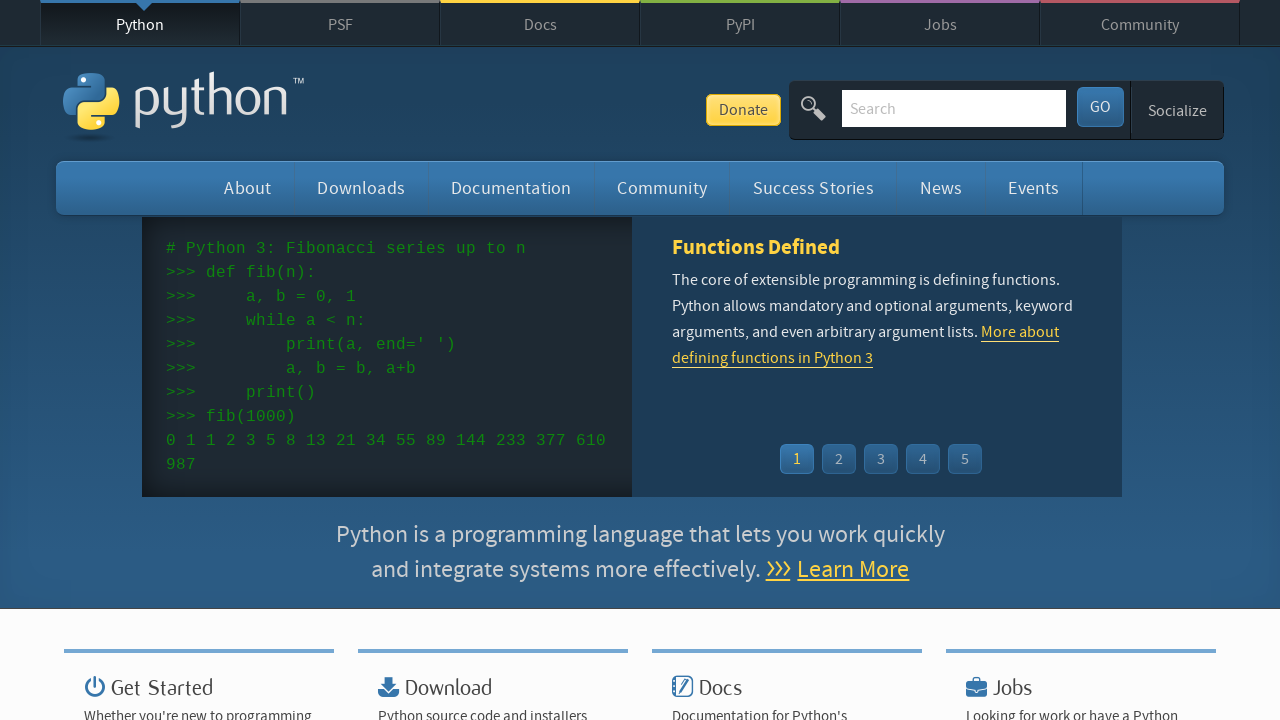

Event name links are present in the widget
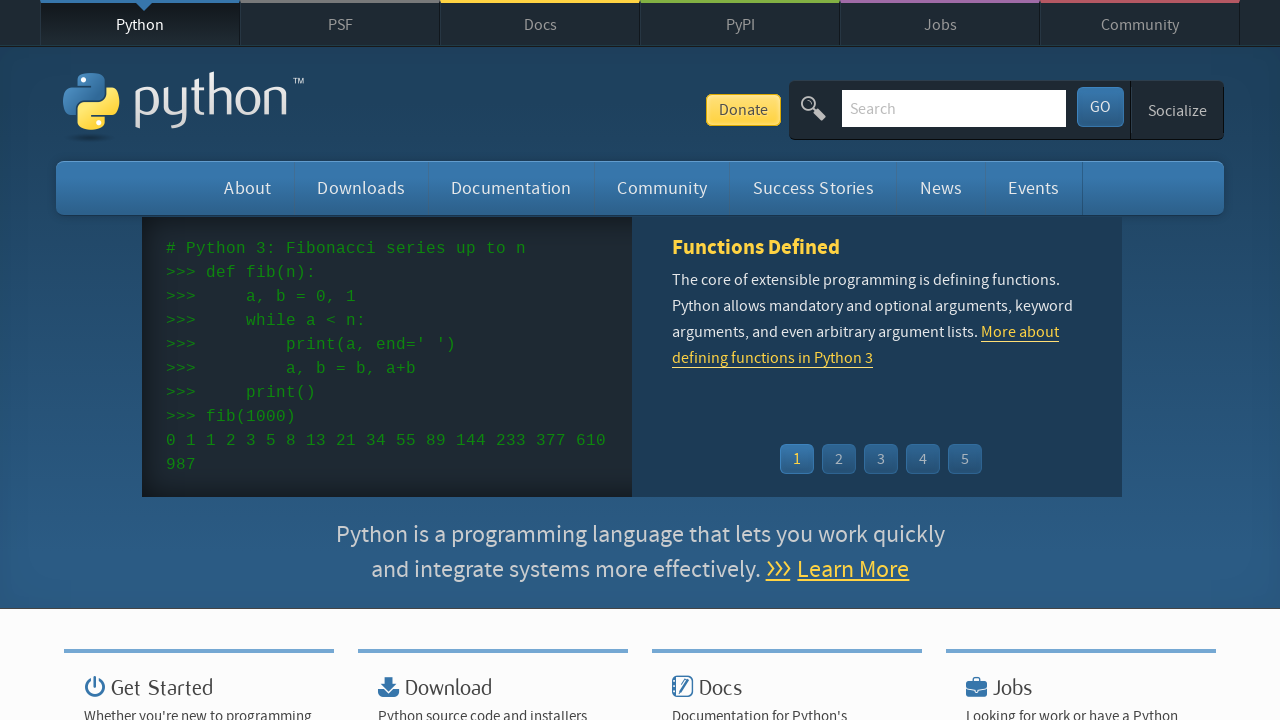

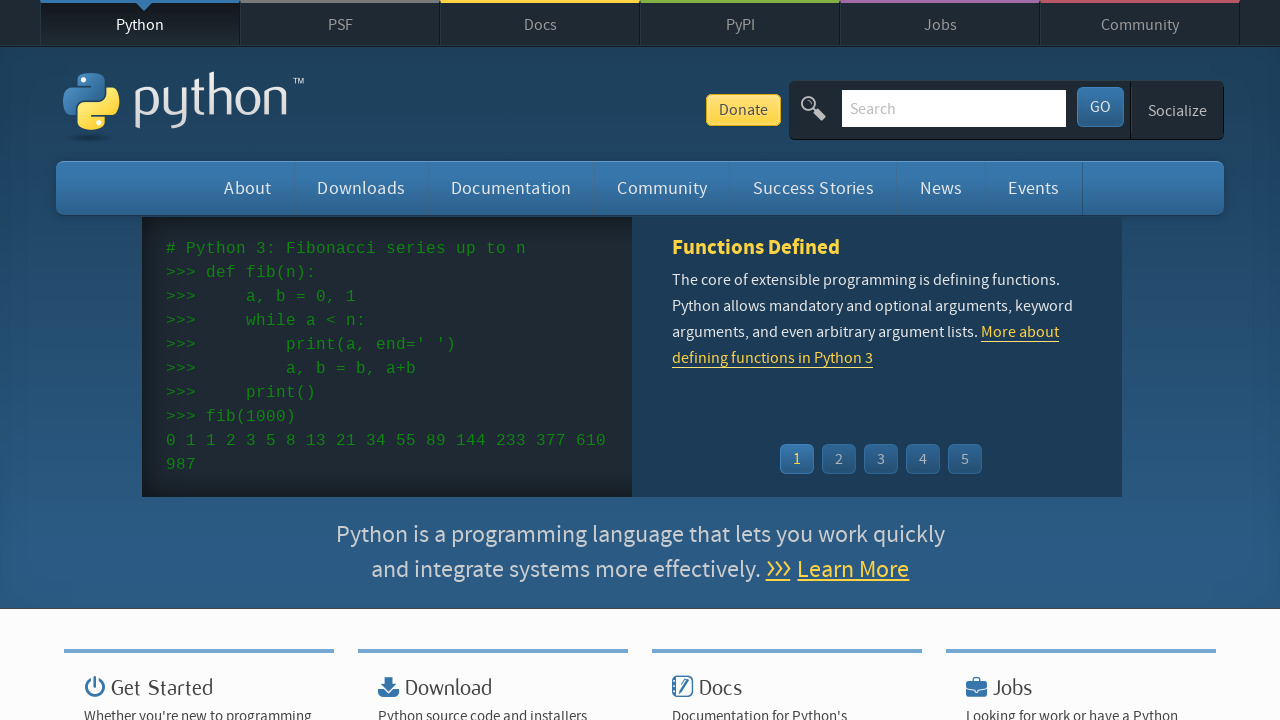